Tests HTML popup and JavaScript alert interactions on the SweetAlert demo page by triggering different types of alerts and validating their content

Starting URL: https://sweetalert.js.org/

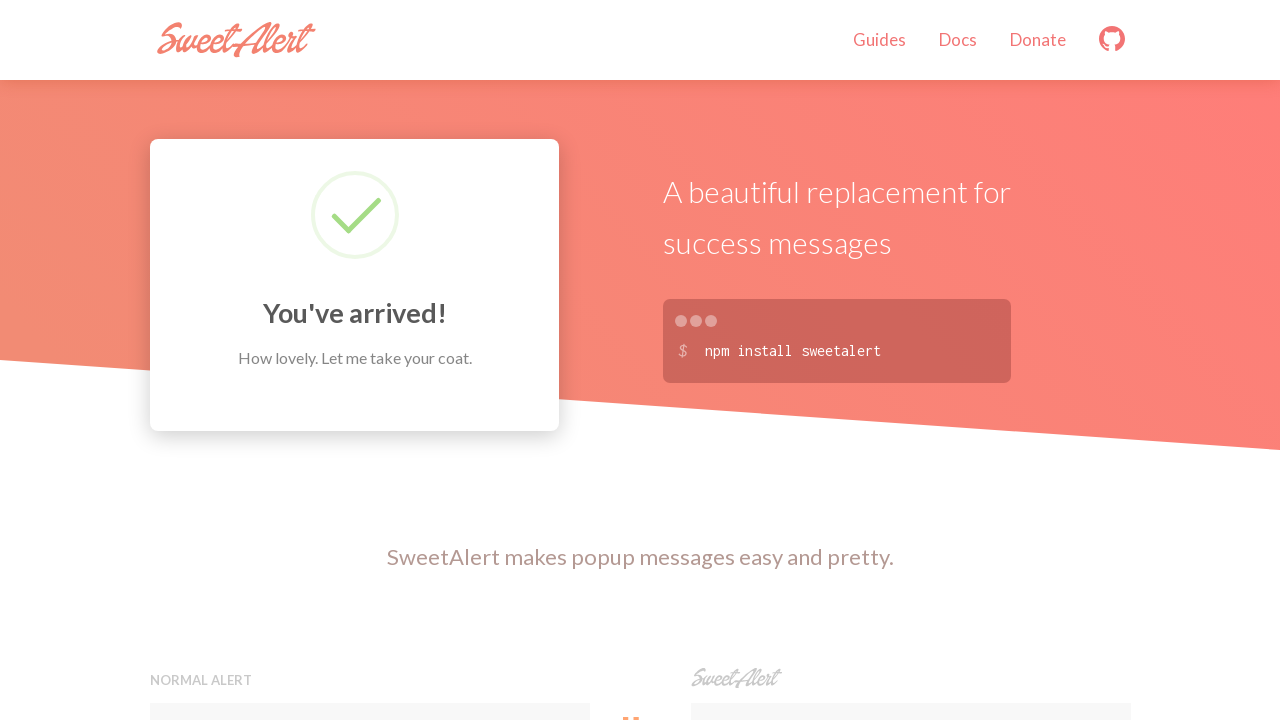

Clicked on JS alert preview button to trigger JavaScript alert at (370, 360) on xpath=//button[contains(@onclick,'Oops, something went wrong!')]
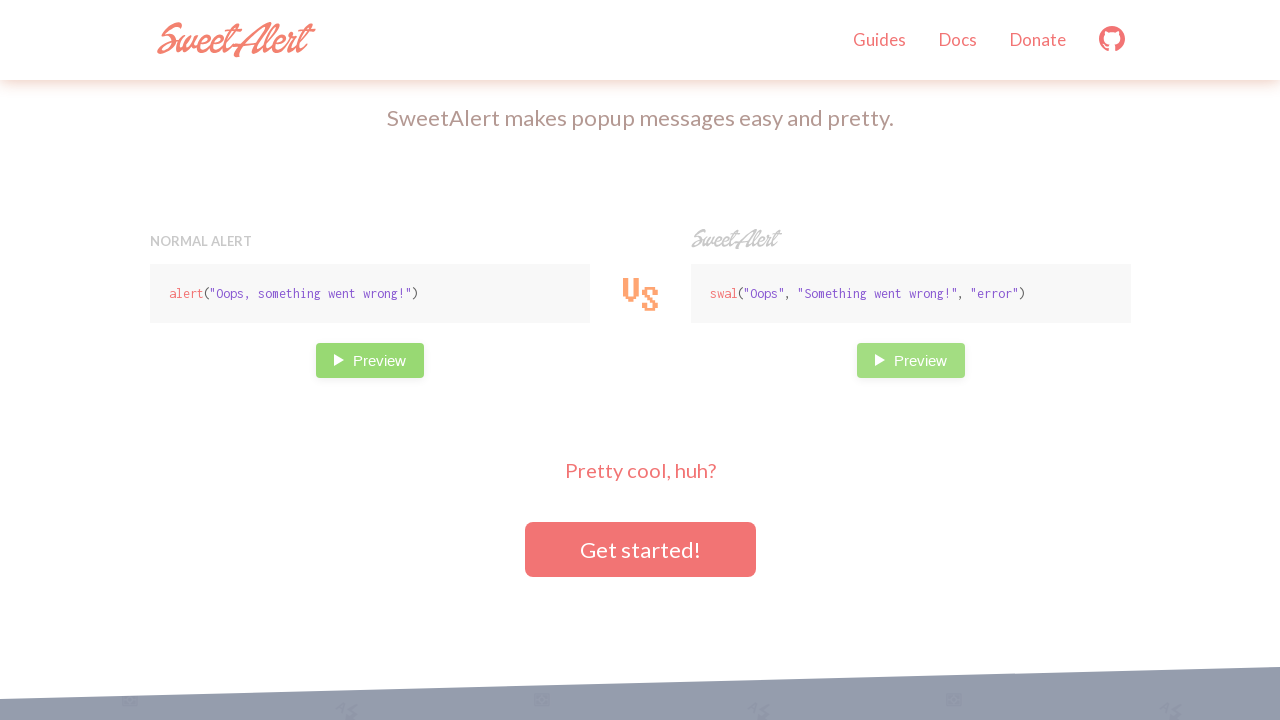

Set up dialog handler to accept JavaScript alerts
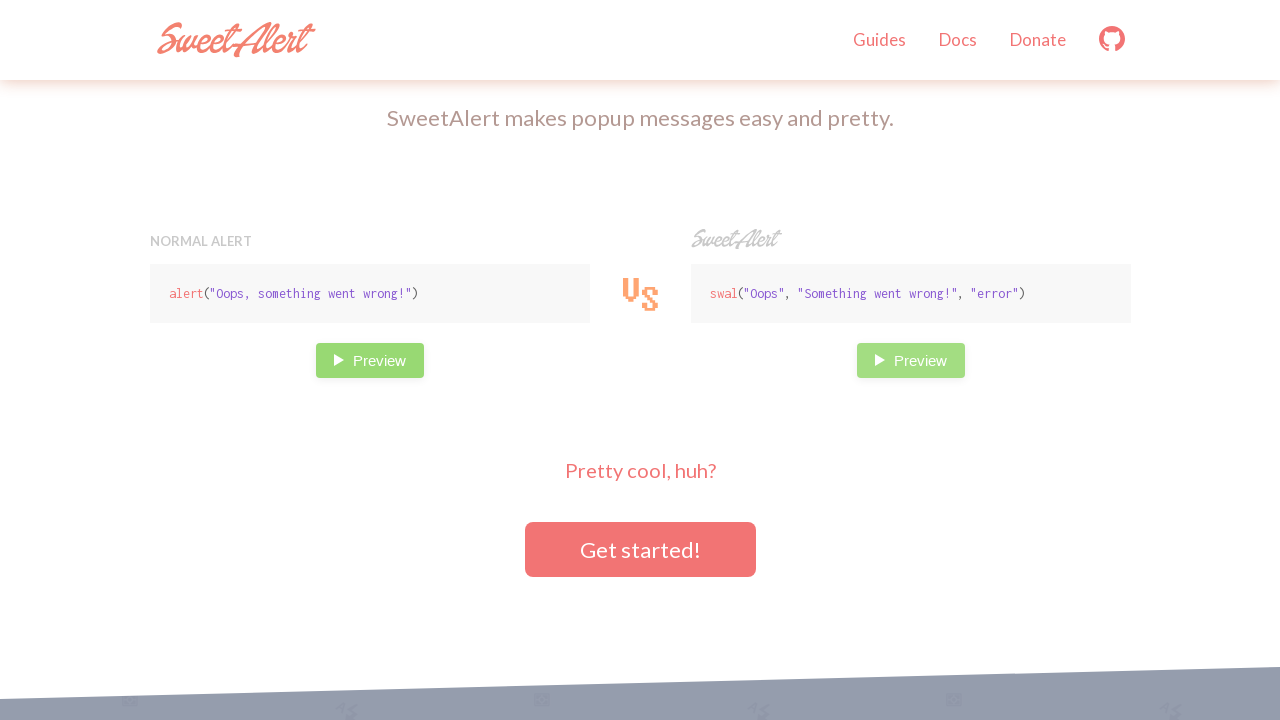

Clicked on HTML popup preview button to trigger error alert at (910, 360) on xpath=//button[contains(@onclick,'error')]
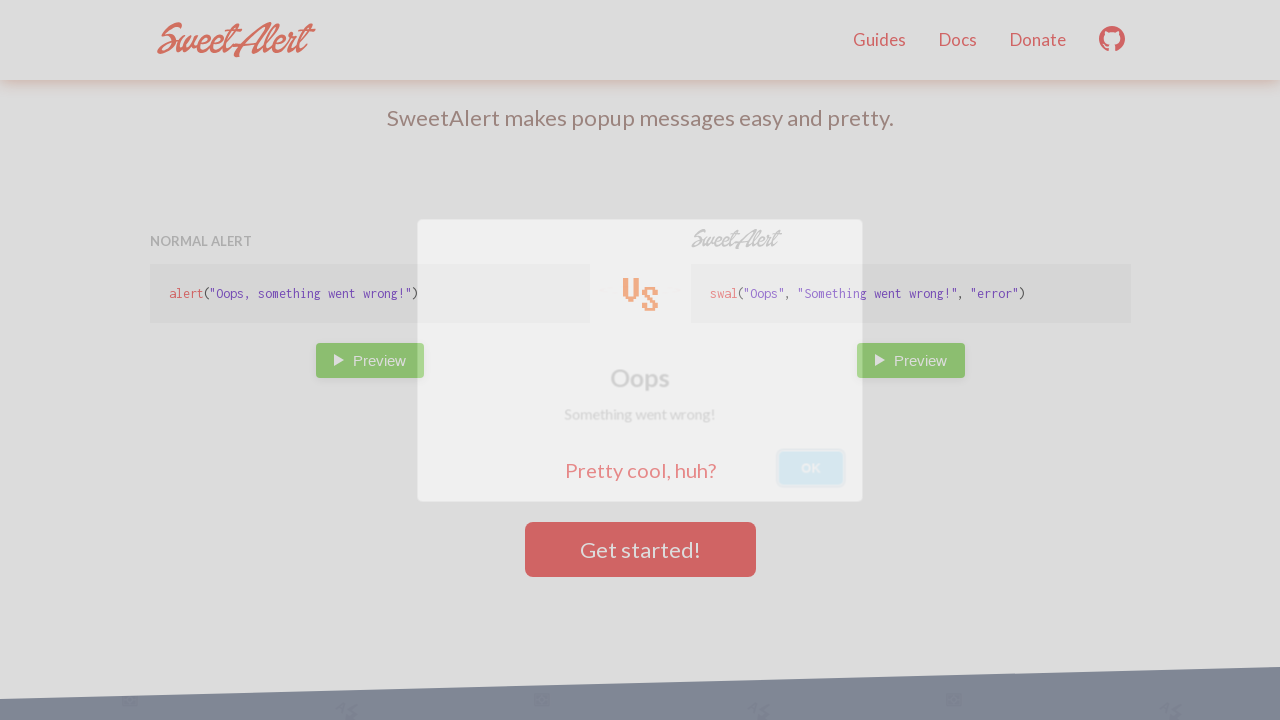

HTML popup modal appeared and is visible
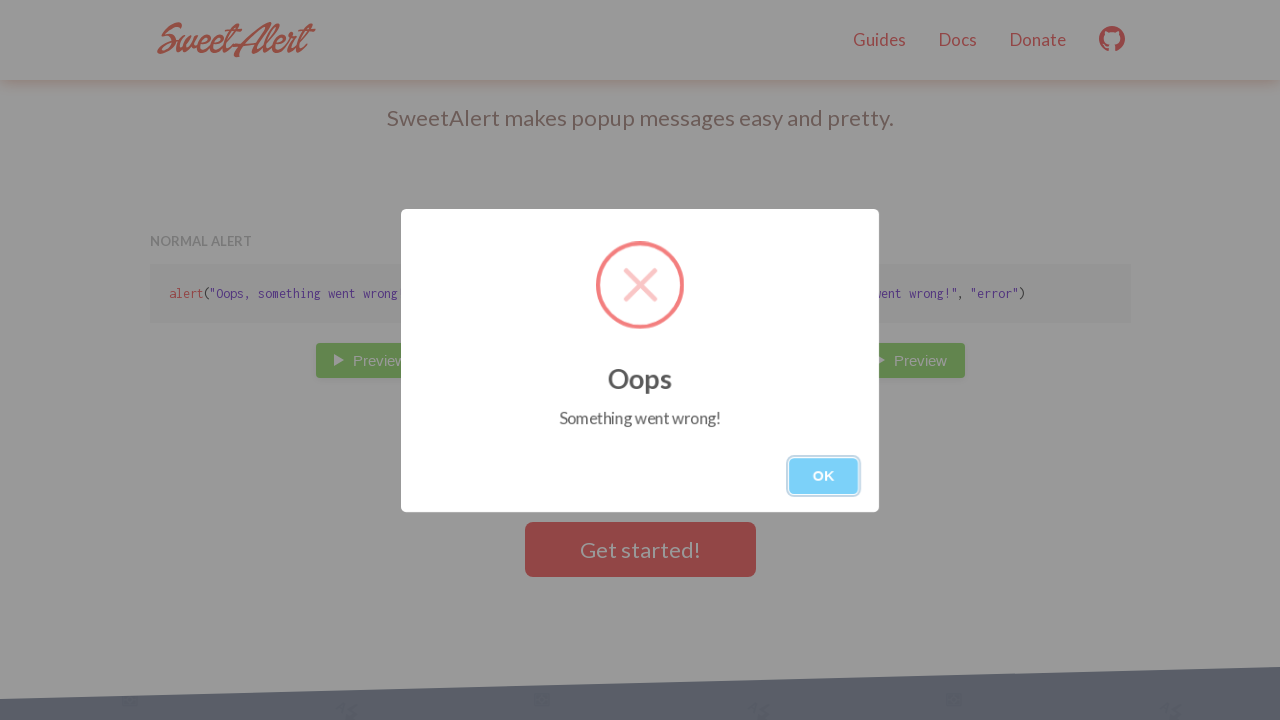

Clicked OK button to close the HTML popup modal at (824, 476) on xpath=//button[@class='swal-button swal-button--confirm']
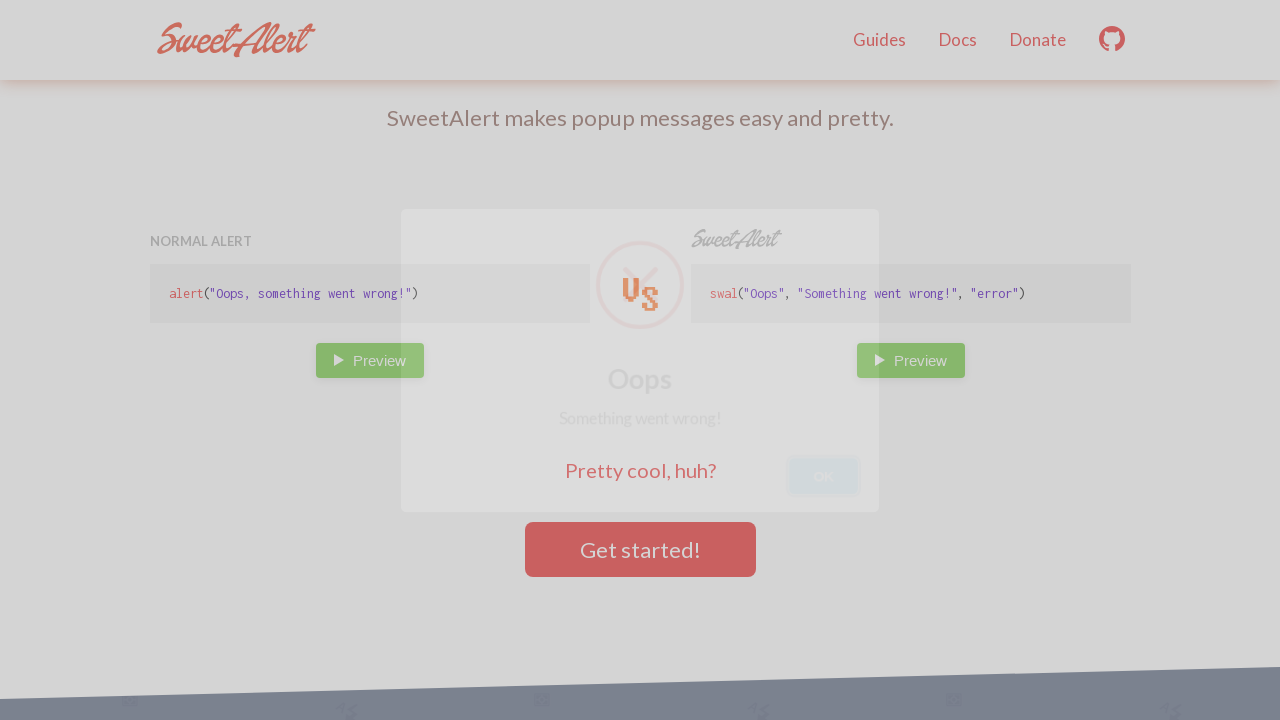

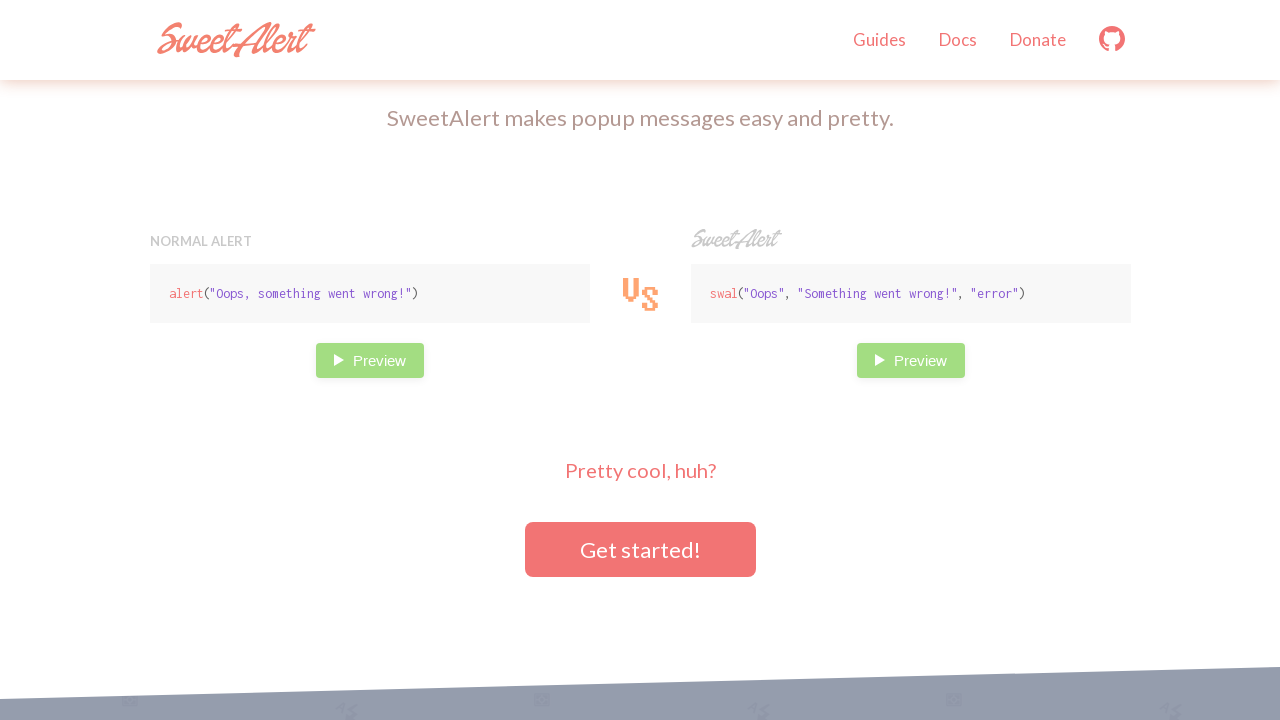